Tests multi-select dropdown functionality by selecting and deselecting options using different methods (visible text, index, and value)

Starting URL: https://training-support.net/webelements/selects

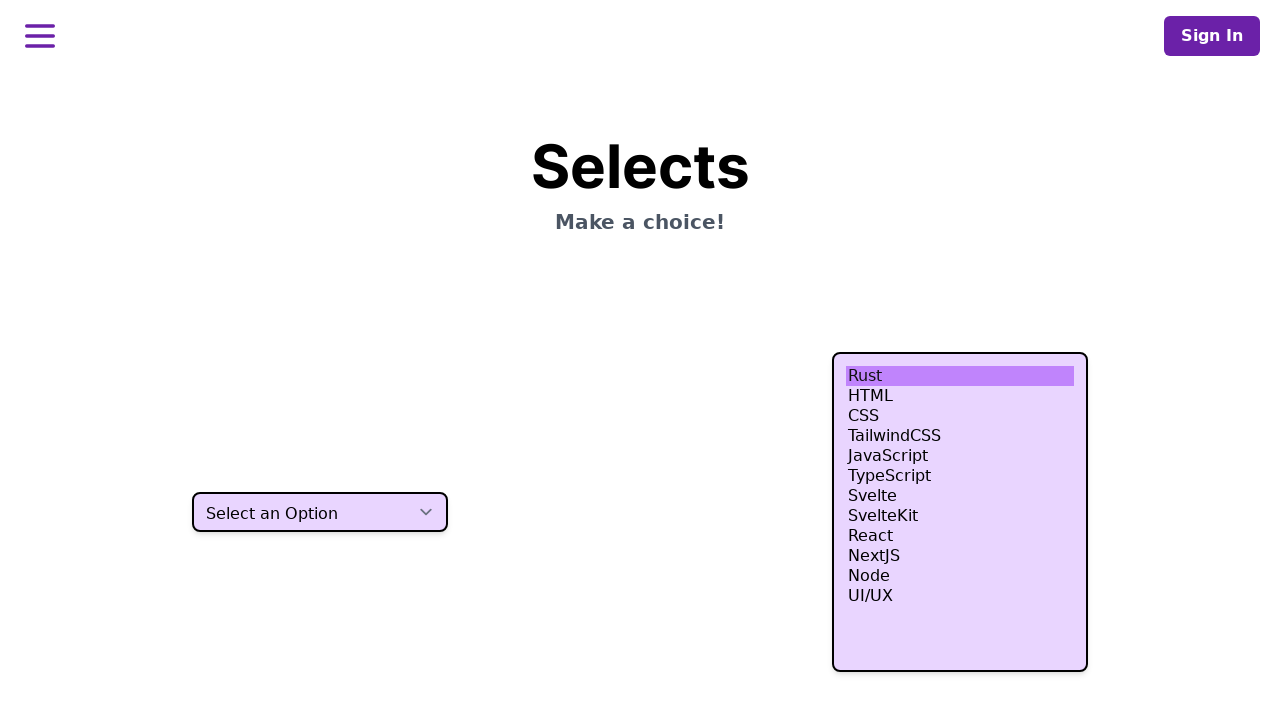

Located the multi-select dropdown element
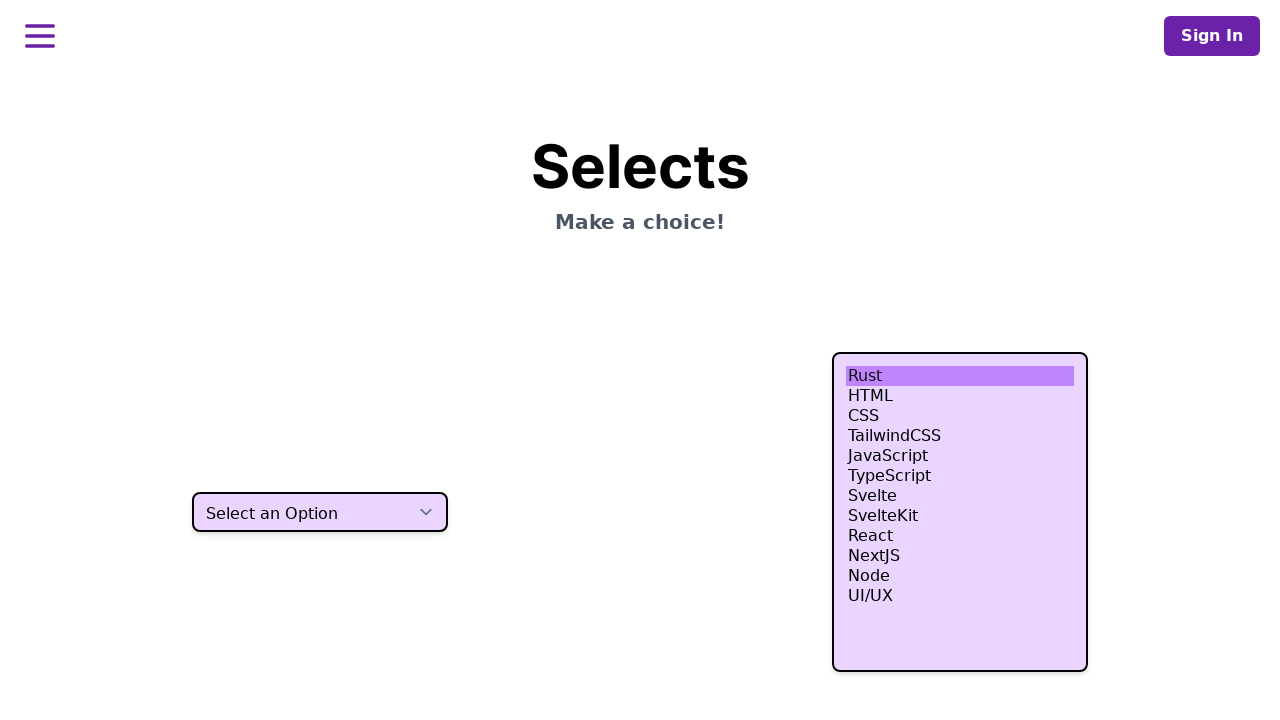

Deselected all options in the multi-select dropdown
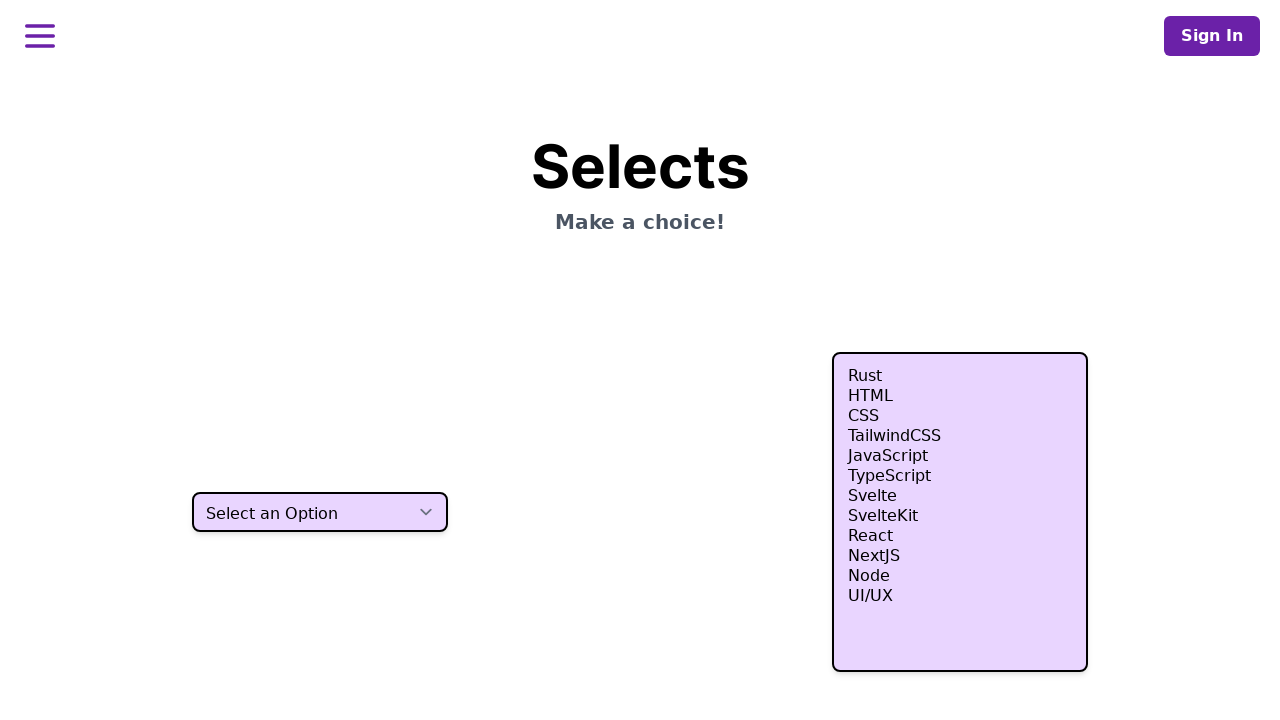

Selected 'HTML' option using visible text on select.h-80
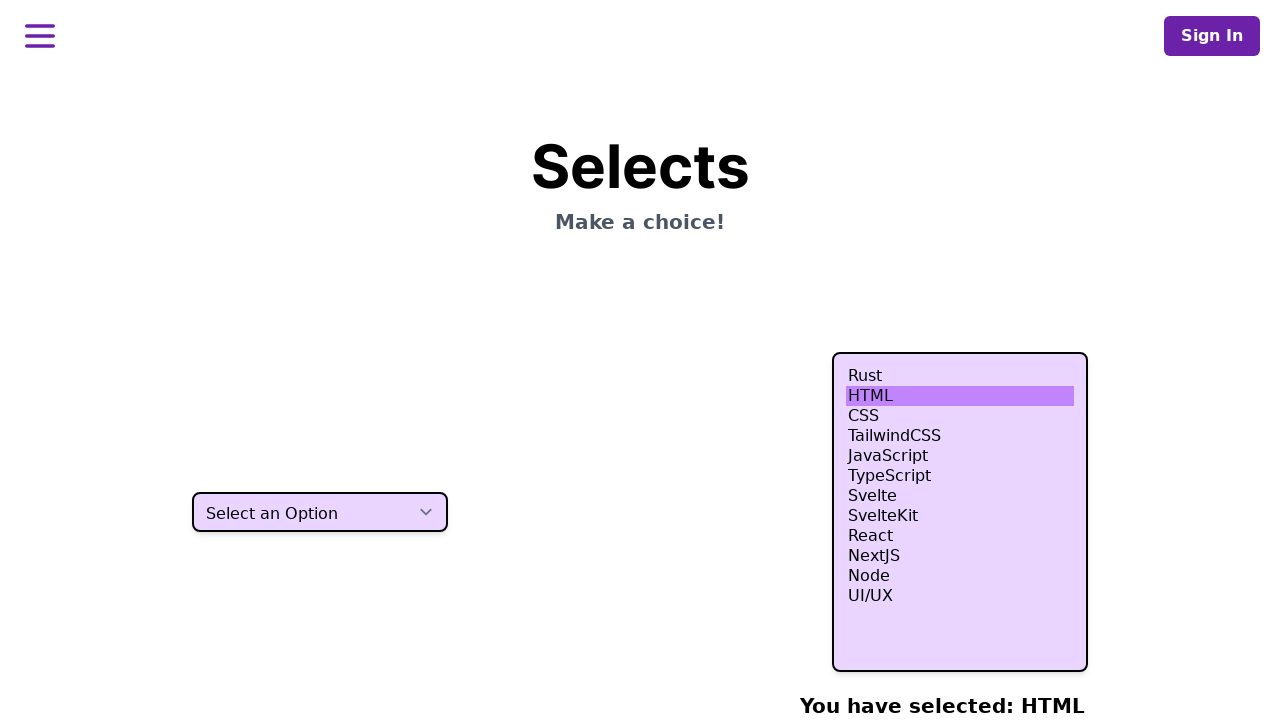

Held down Control key for multi-select
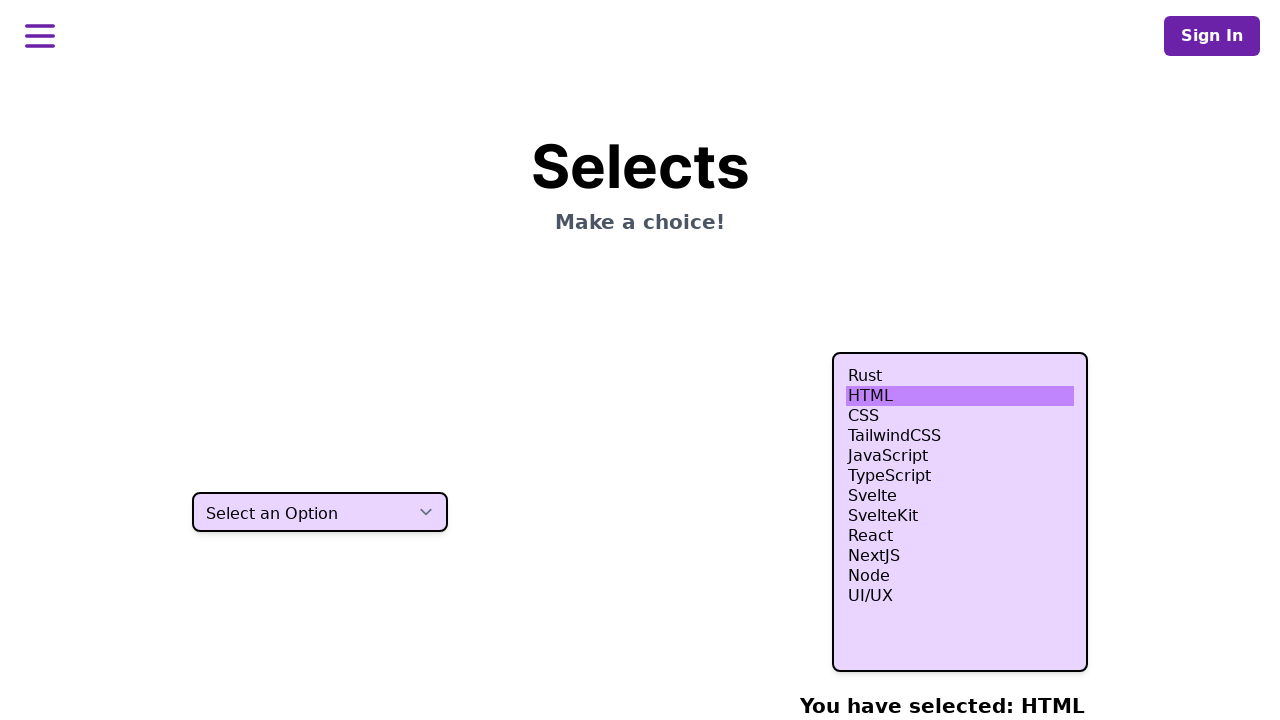

Selected 4th option (index 3) while holding Control on select.h-80
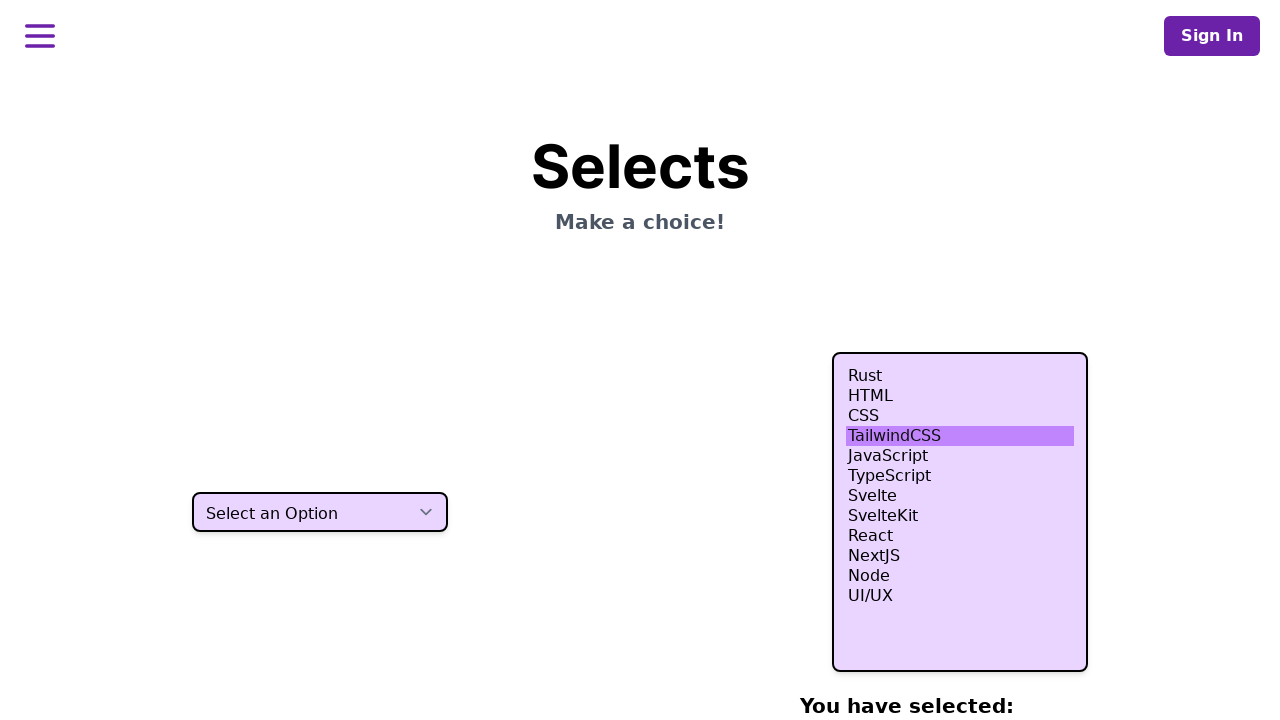

Selected 5th option (index 4) while holding Control on select.h-80
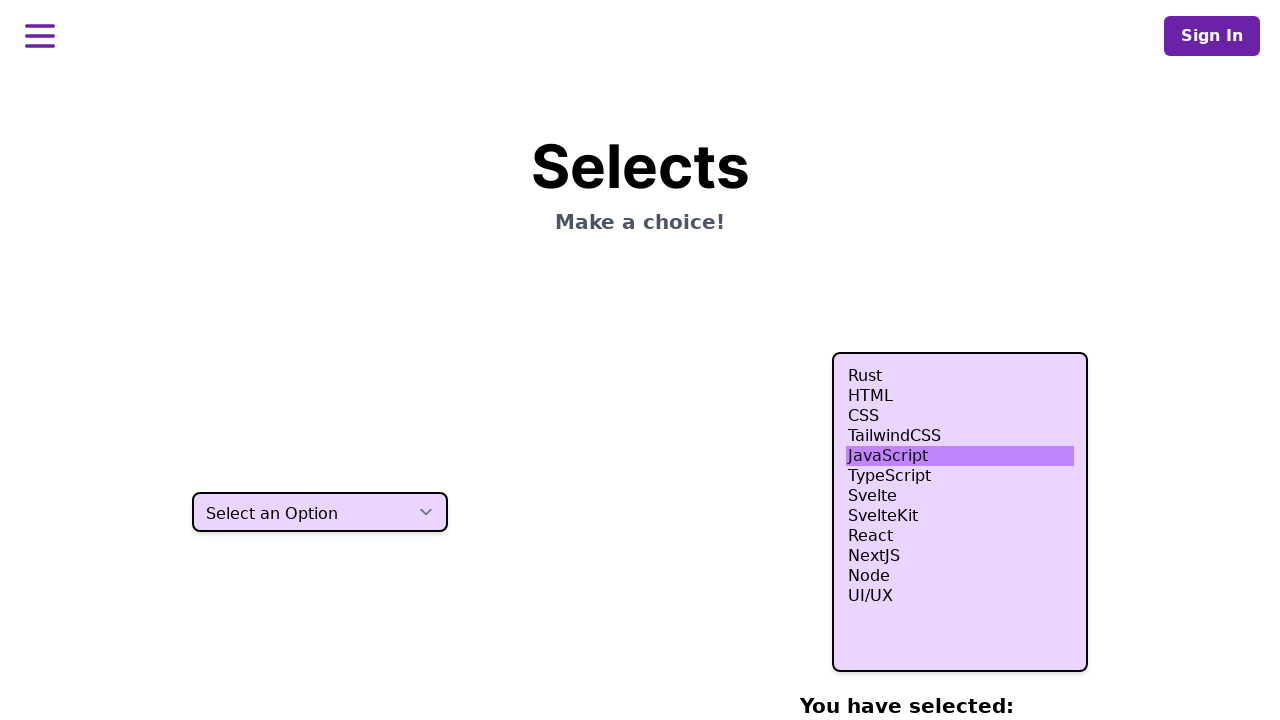

Selected 6th option (index 5) while holding Control on select.h-80
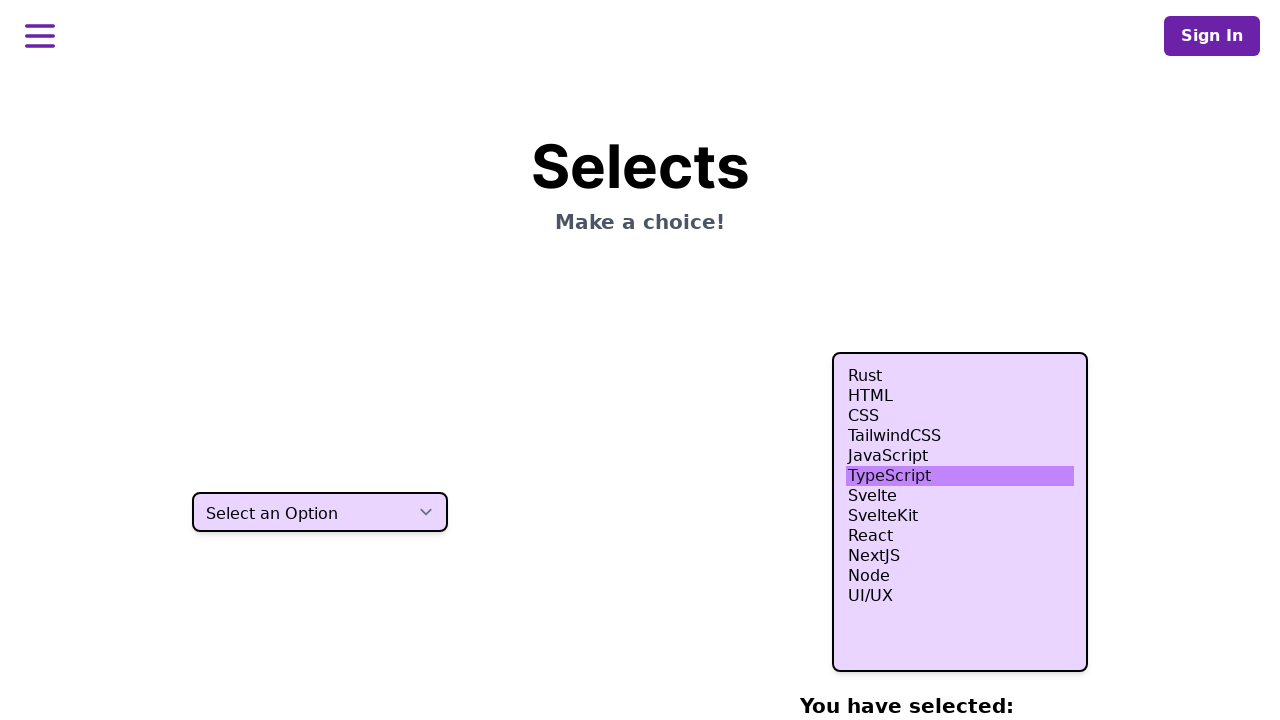

Released Control key
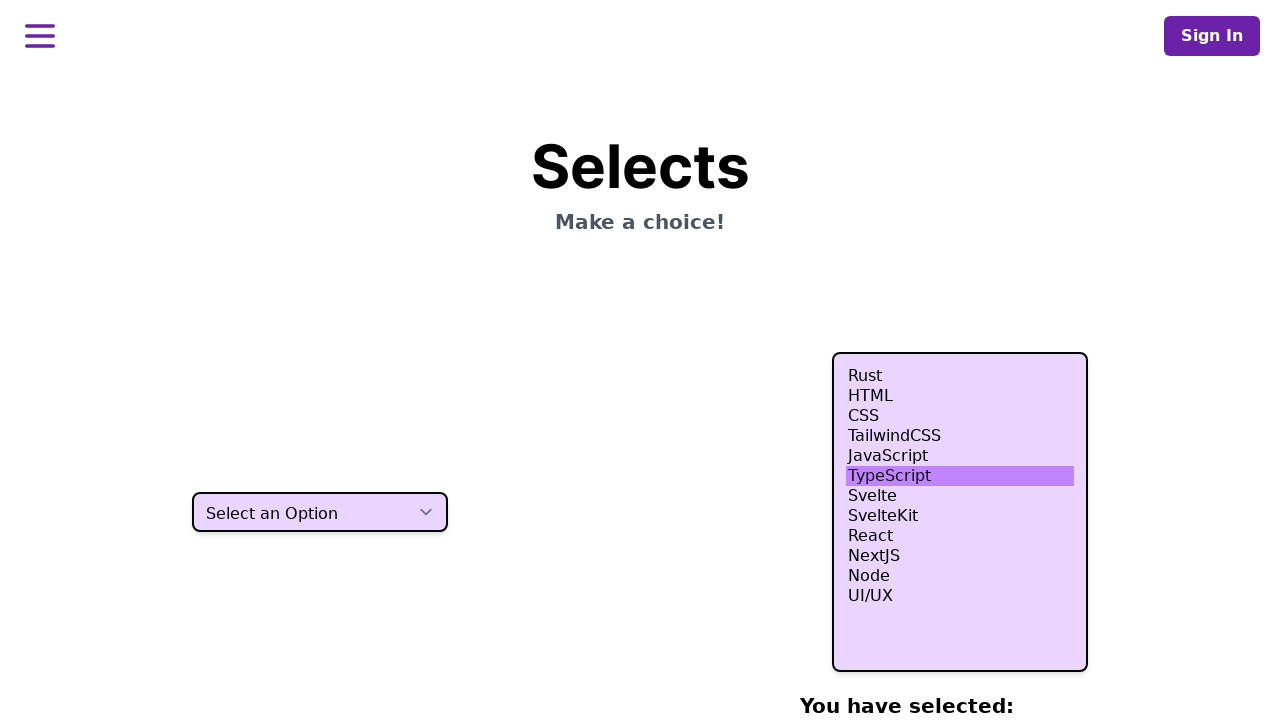

Held down Control key for additional selection
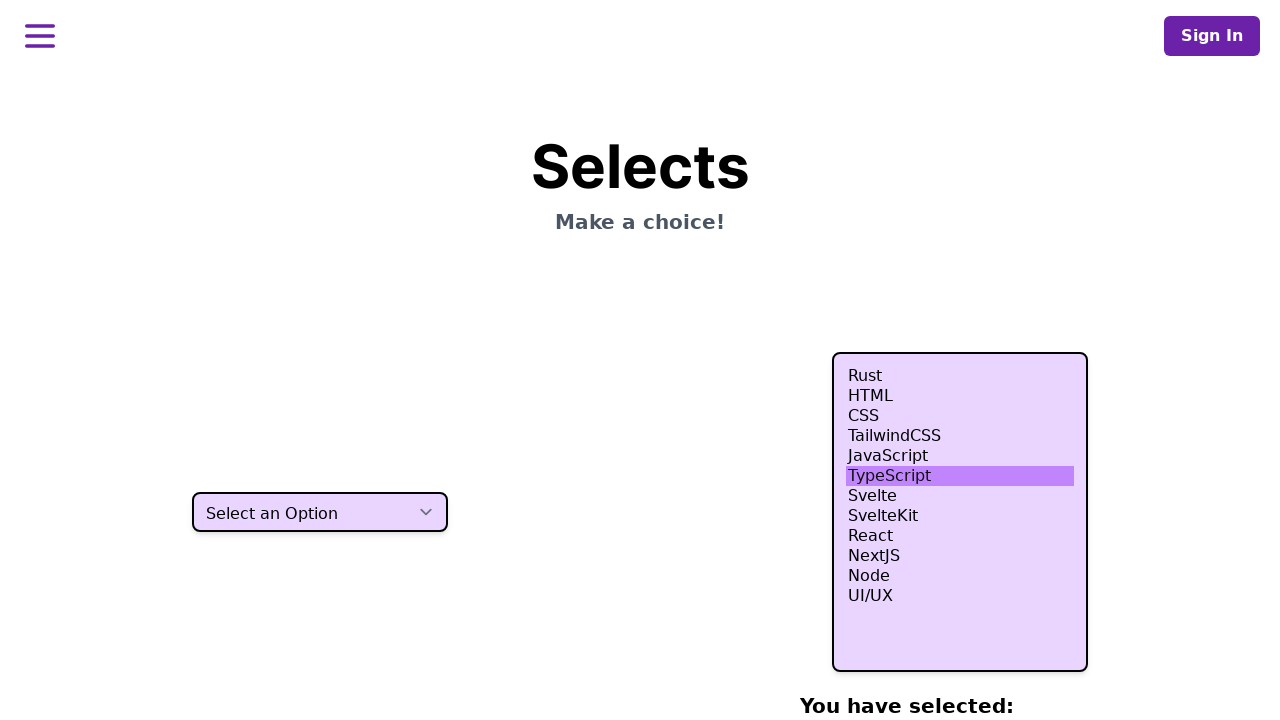

Selected 'Node' option using value 'nodejs' while holding Control on select.h-80
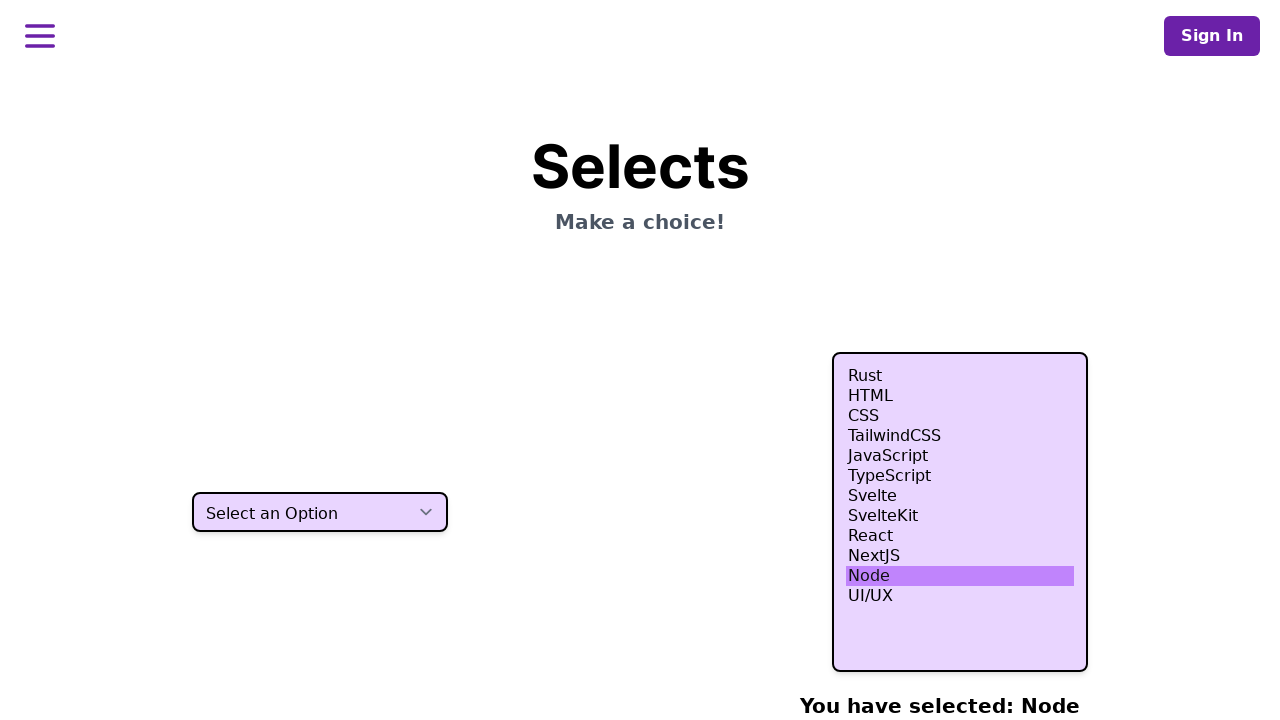

Released Control key after Node selection
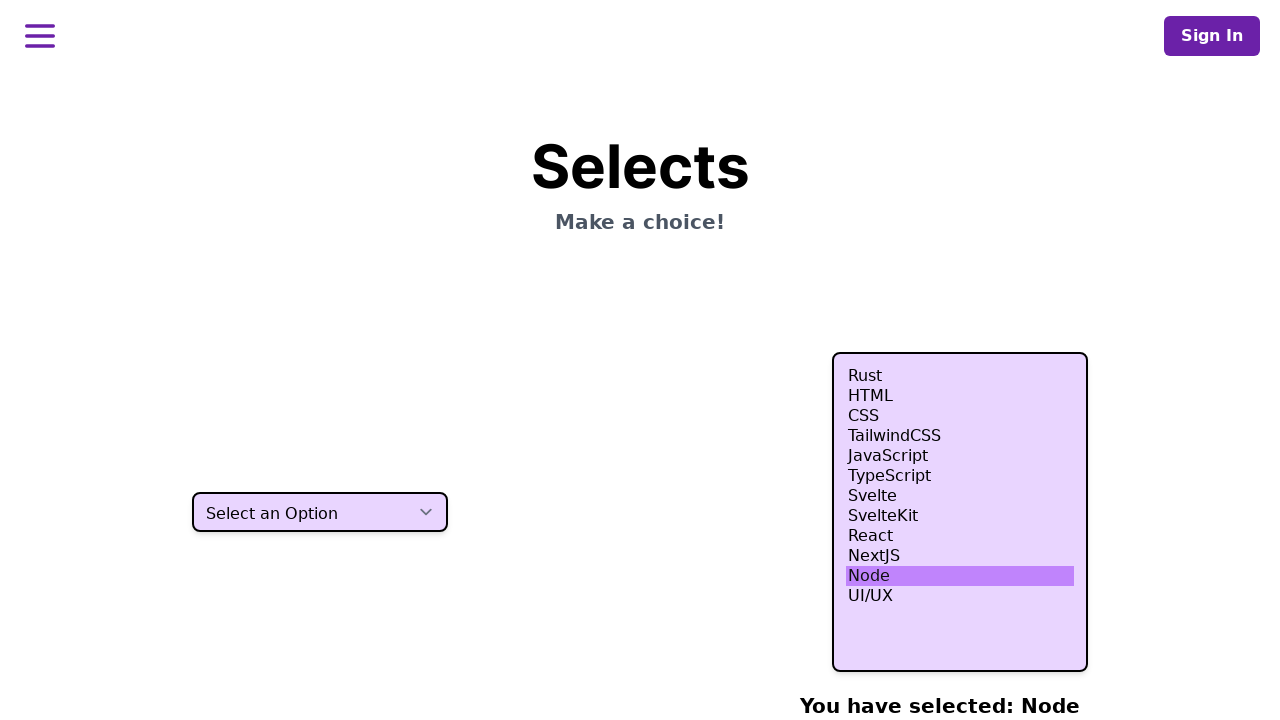

Deselected the 5th option (index 4) using JavaScript
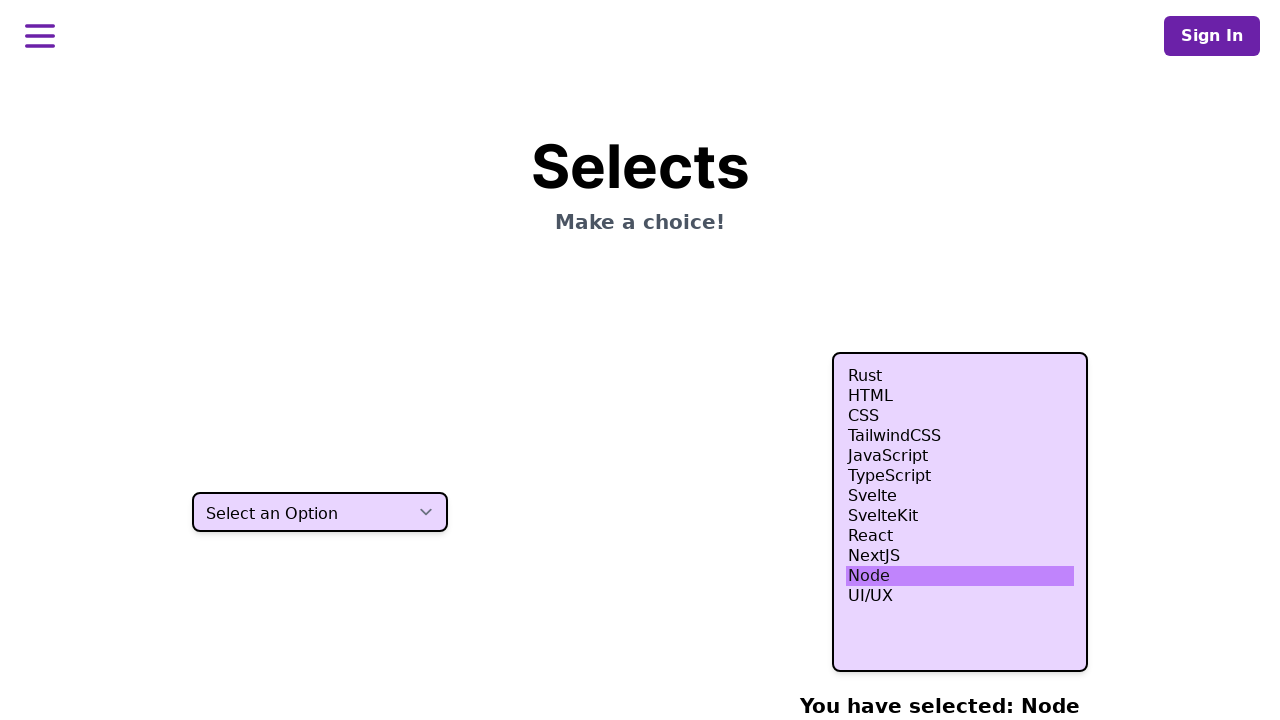

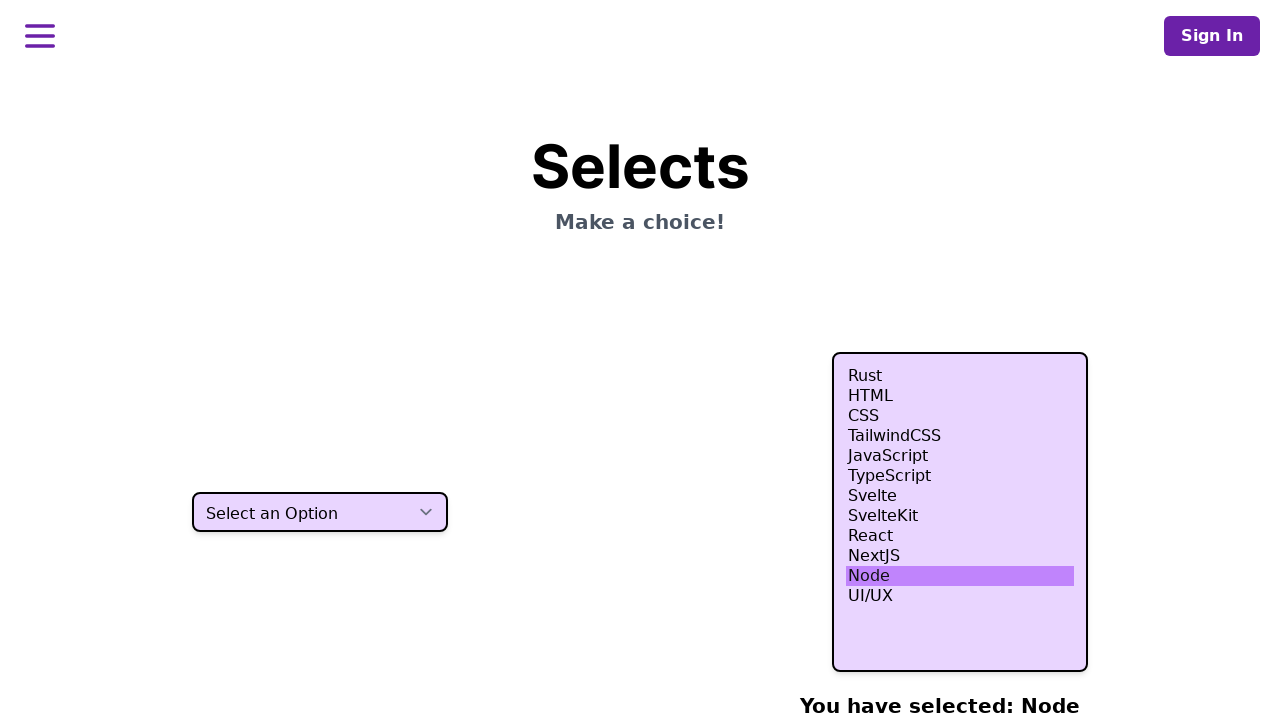